Tests mouse movement by hovering over an element and verifying the pointer position is tracked

Starting URL: http://guinea-pig.webdriver.io/pointer.html

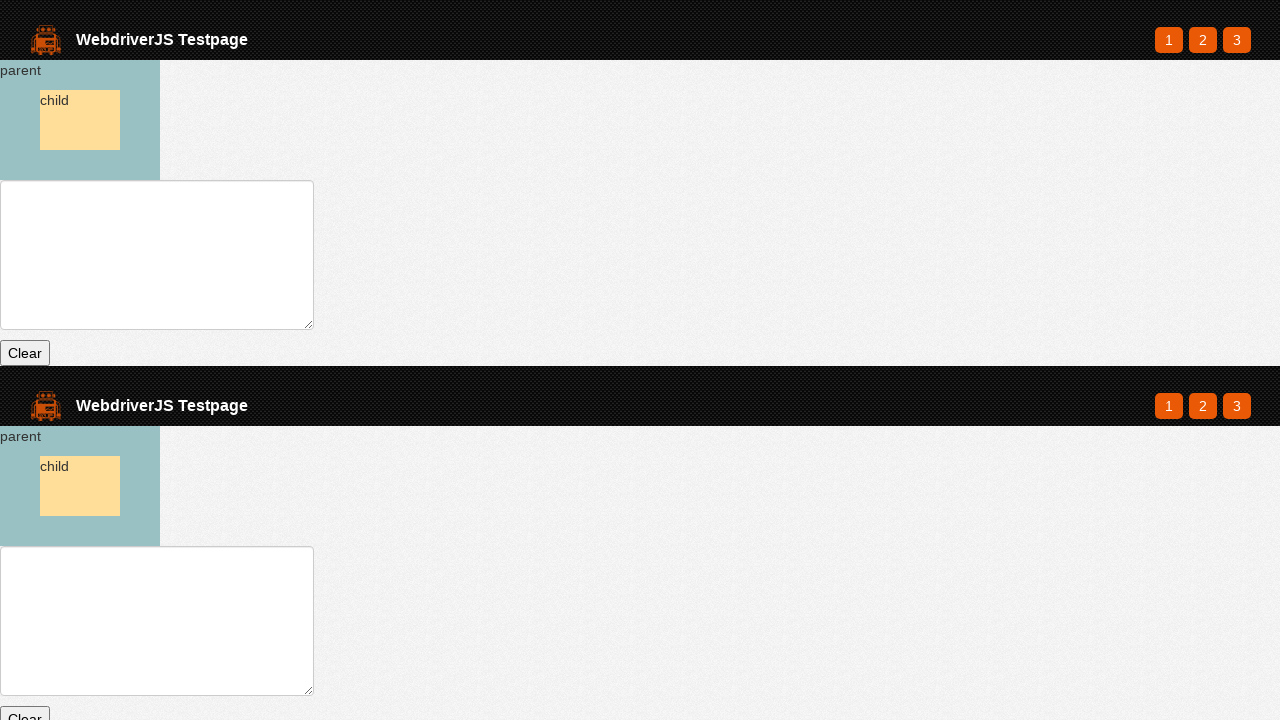

Waited for parent element to exist
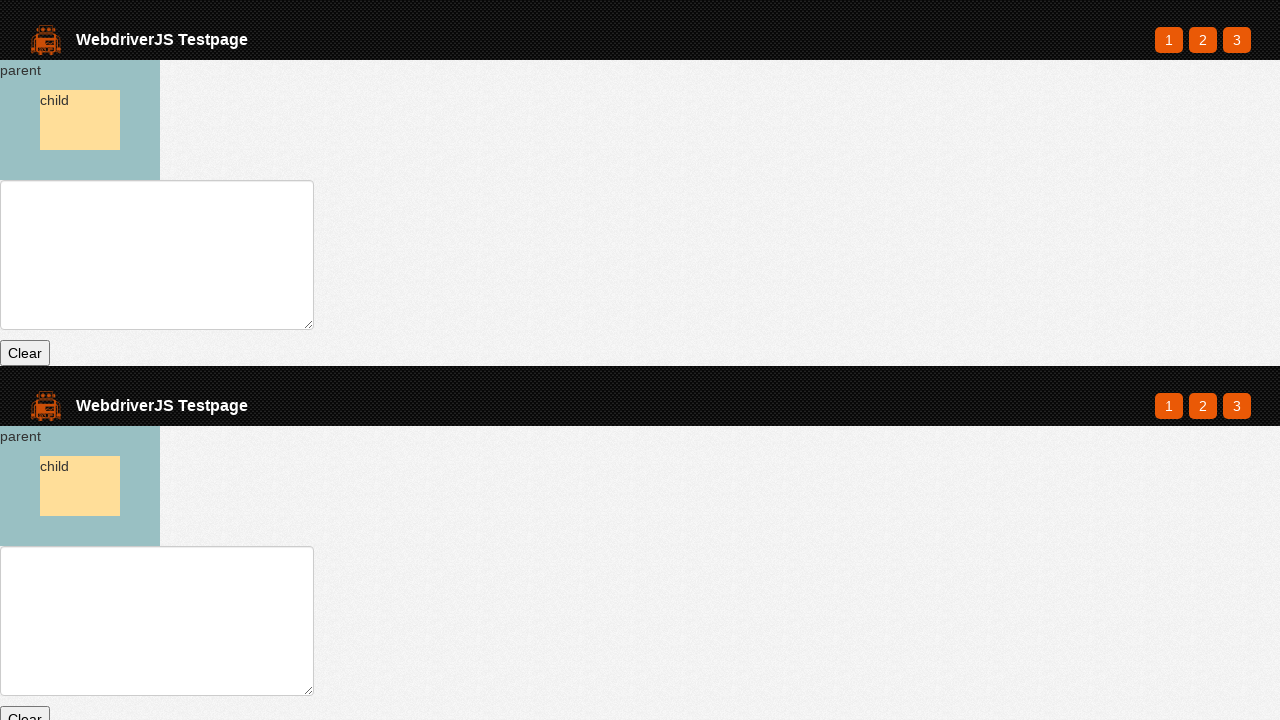

Hovered over parent element to move mouse at (80, 120) on #parent
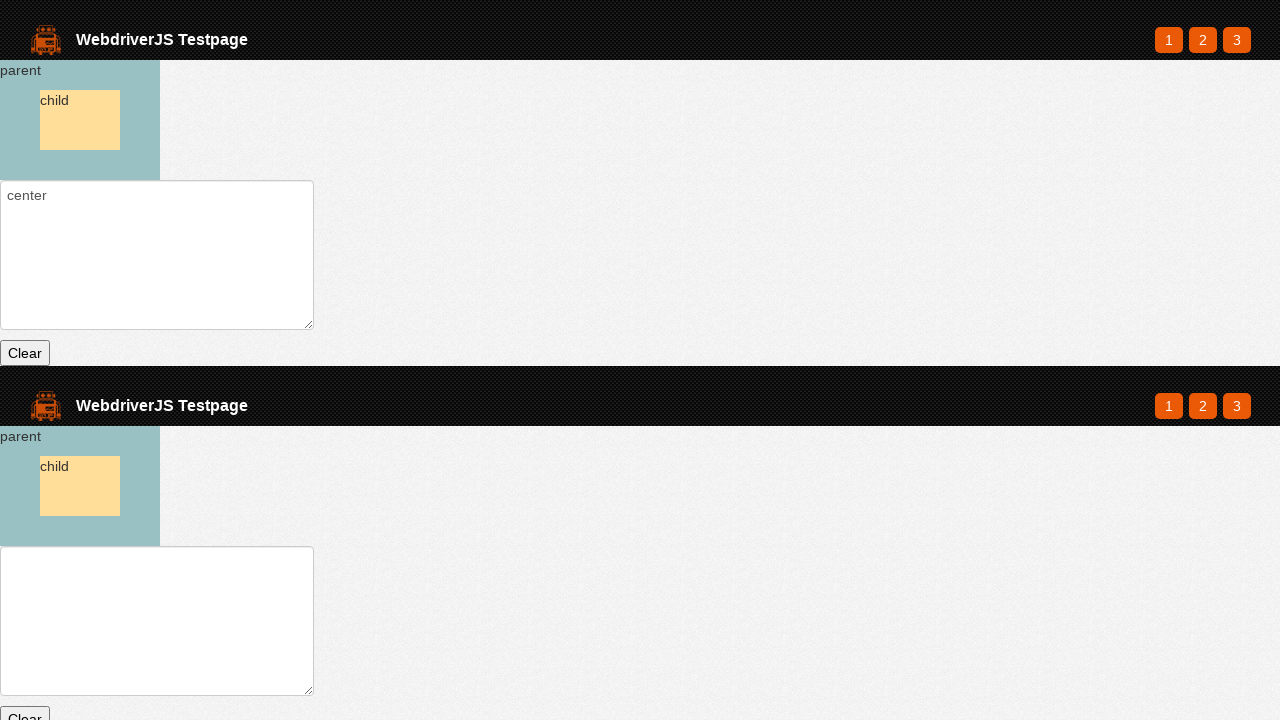

Retrieved pointer position text from input field
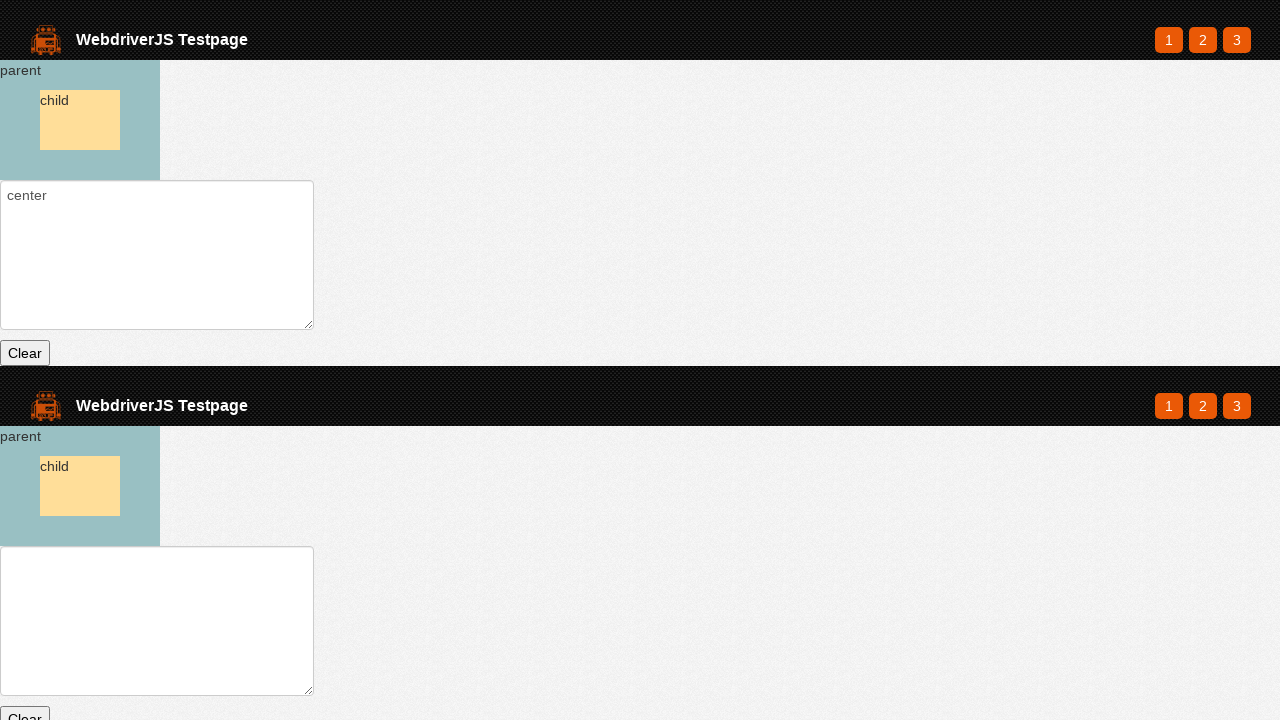

Verified pointer position shows center coordinates
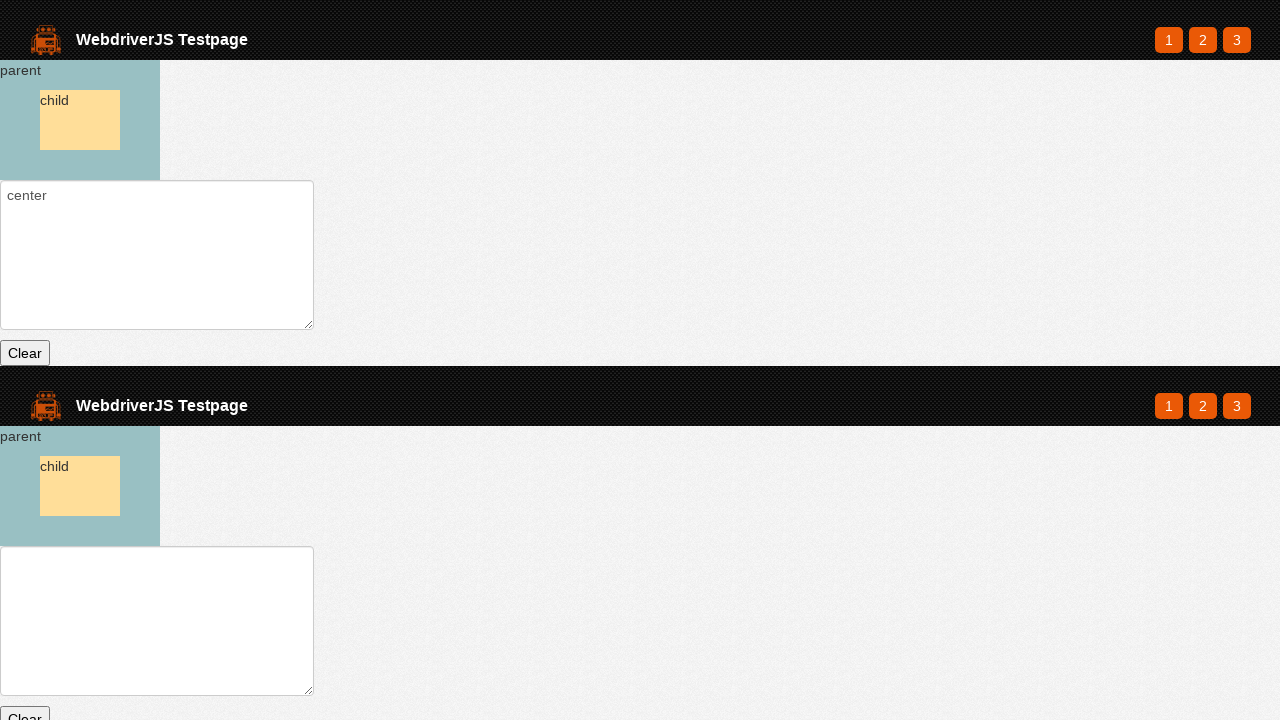

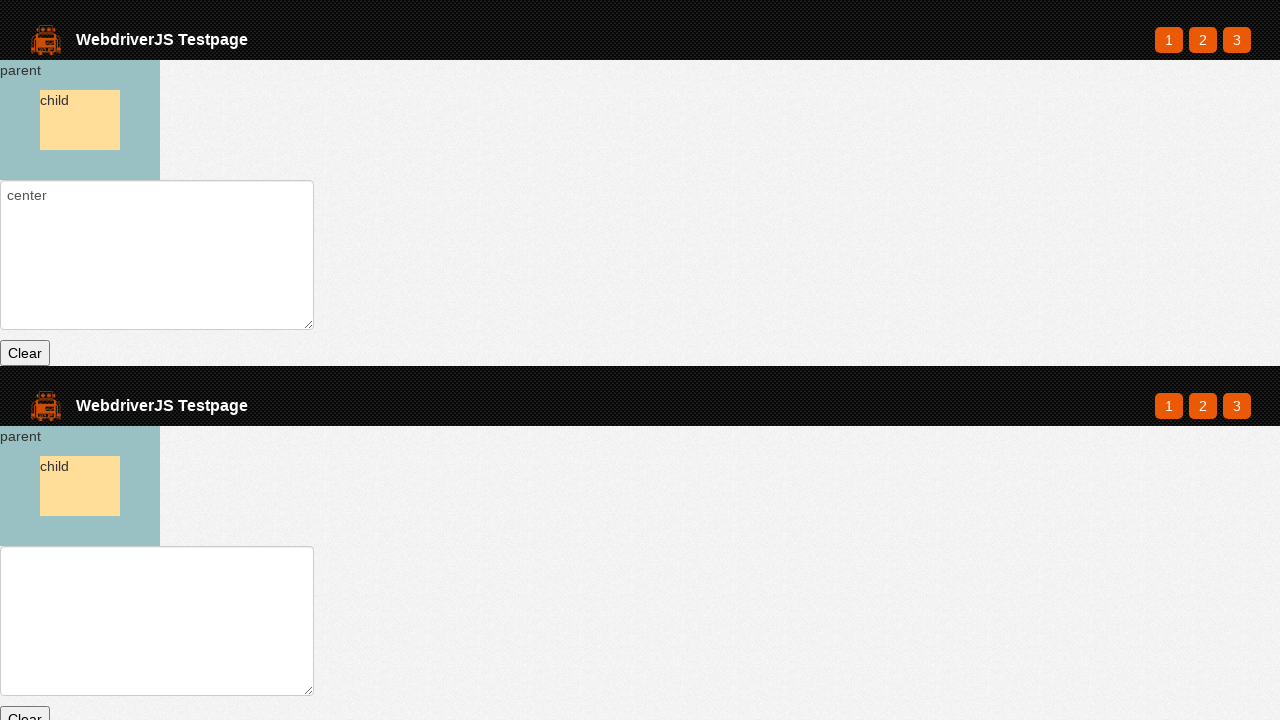